Navigates to ICC cricket team rankings page and verifies if a specific team (India) is present in the rankings table

Starting URL: https://www.icc-cricket.com/rankings/mens/team-rankings/t20i

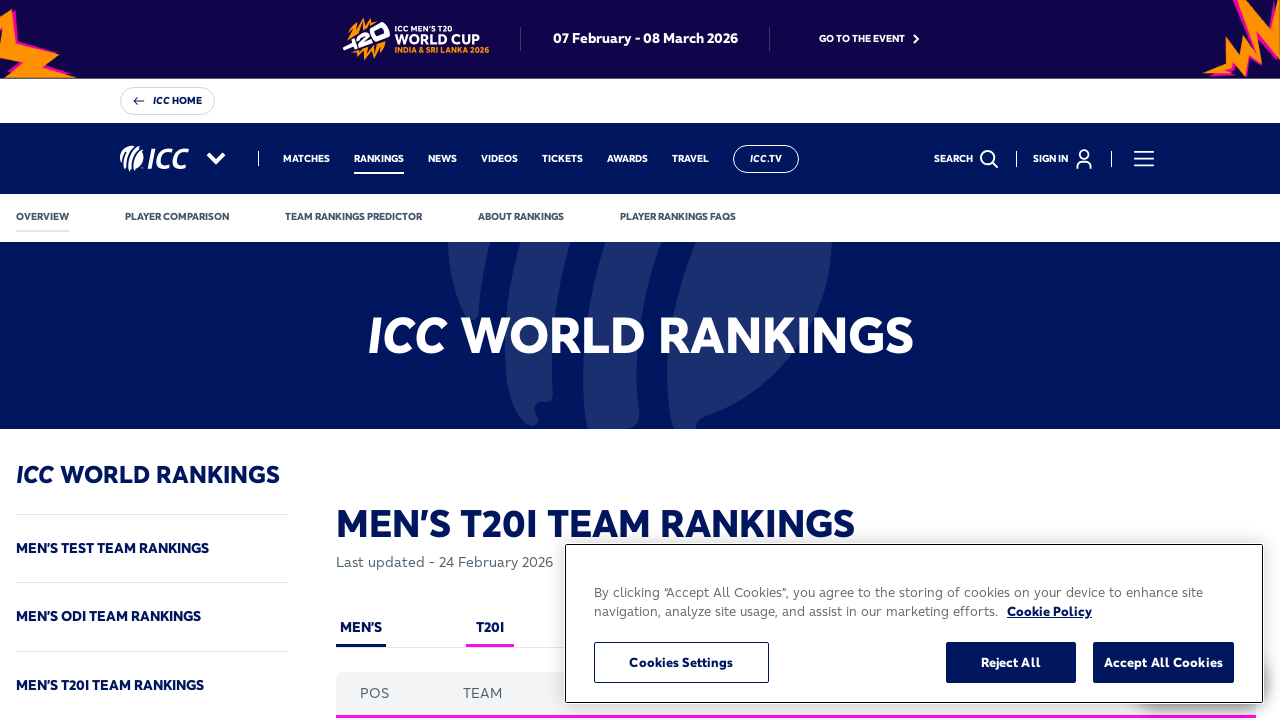

Navigated to ICC T20I team rankings page
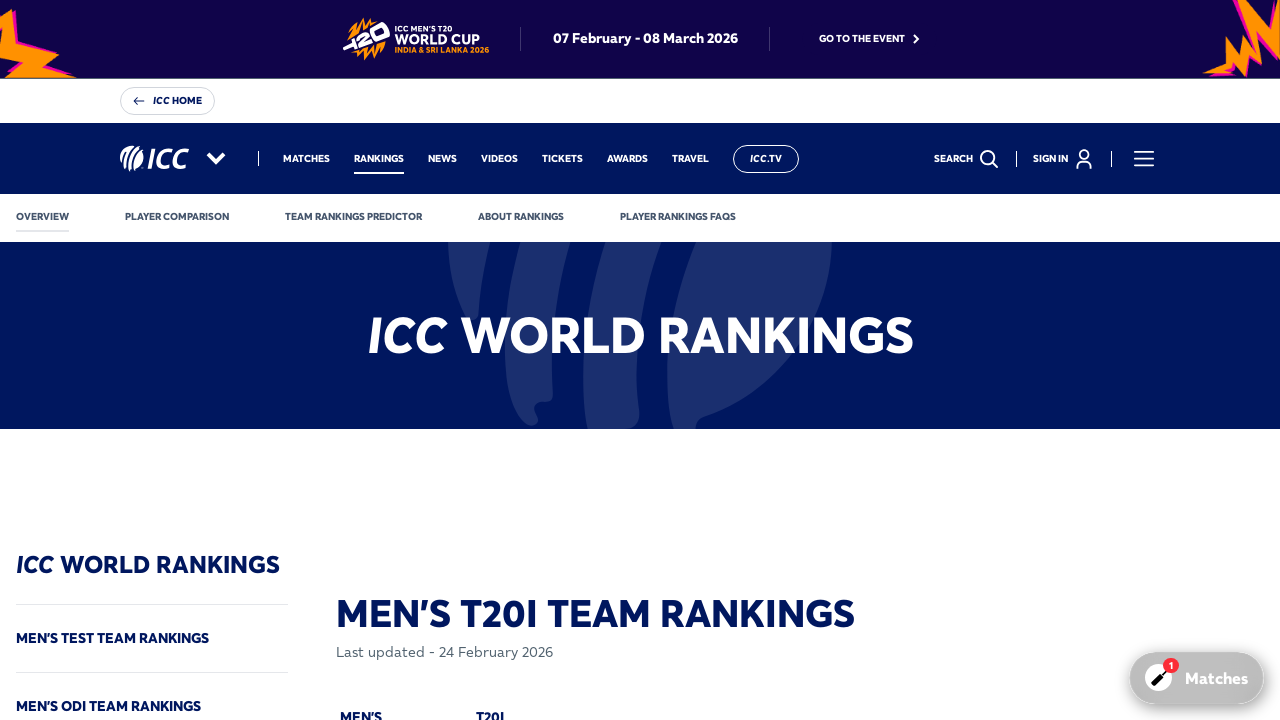

Rankings table loaded
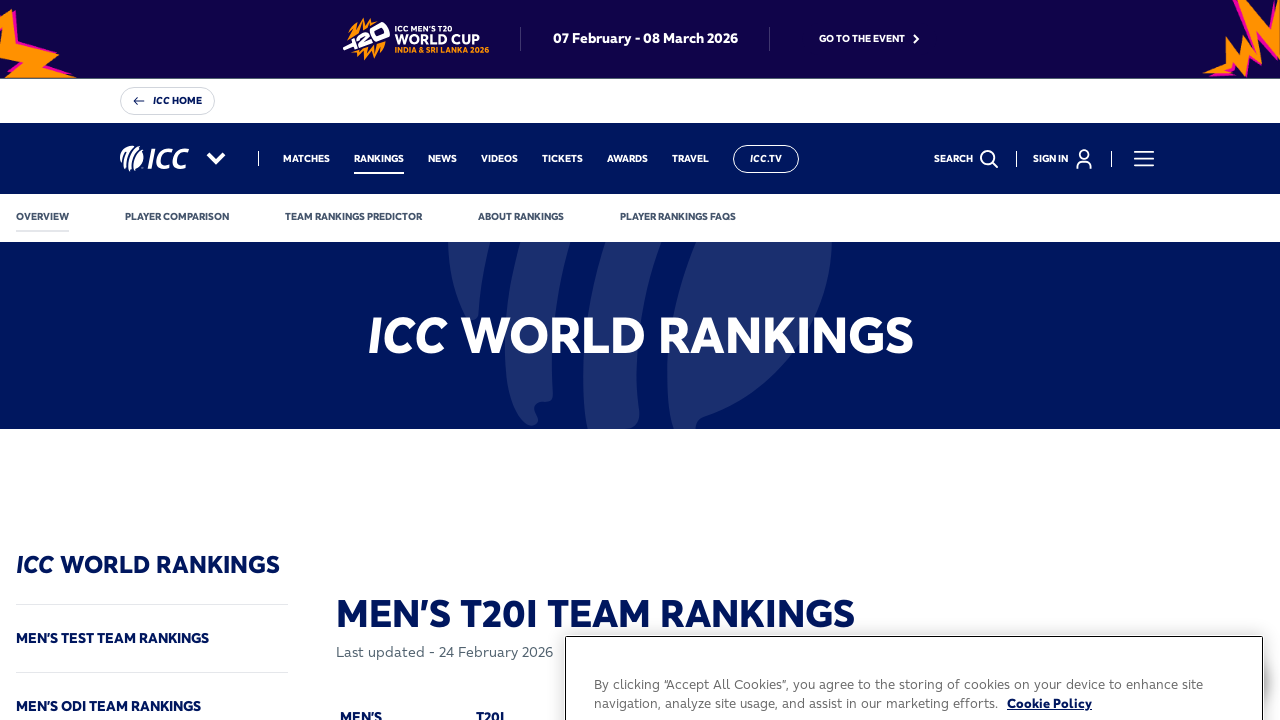

Retrieved all team elements from rankings table
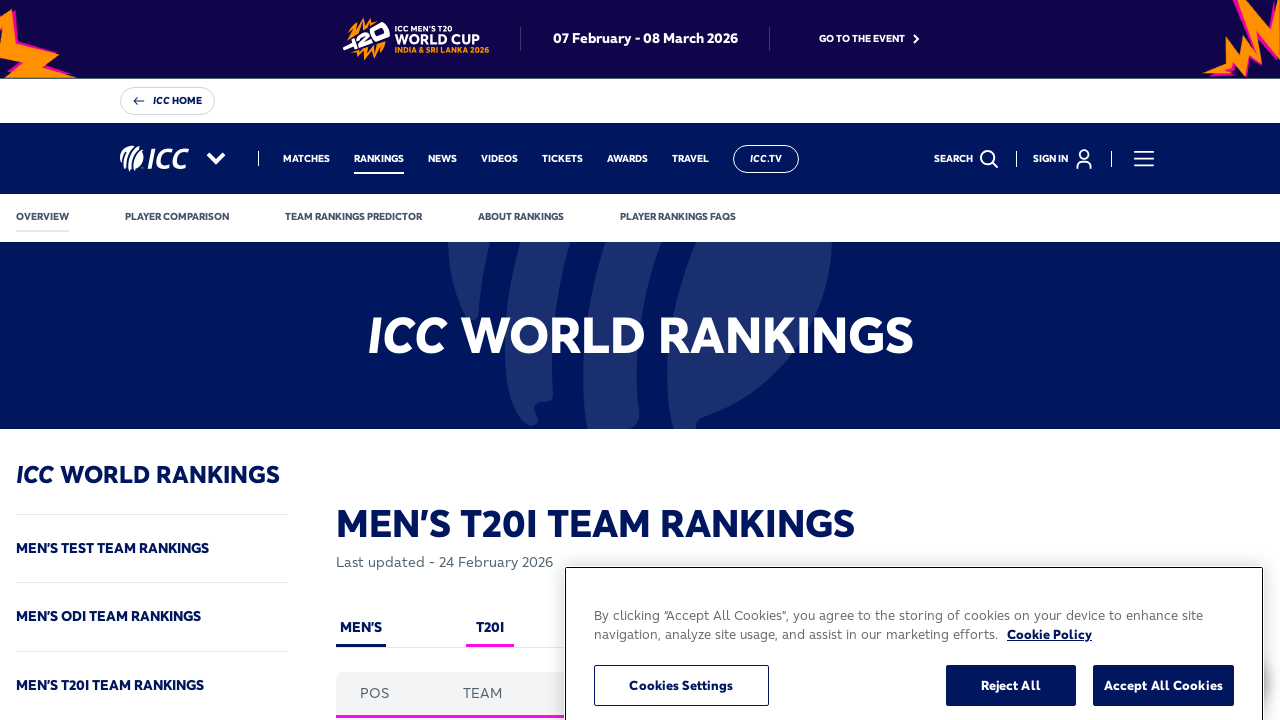

Found India in the rankings table
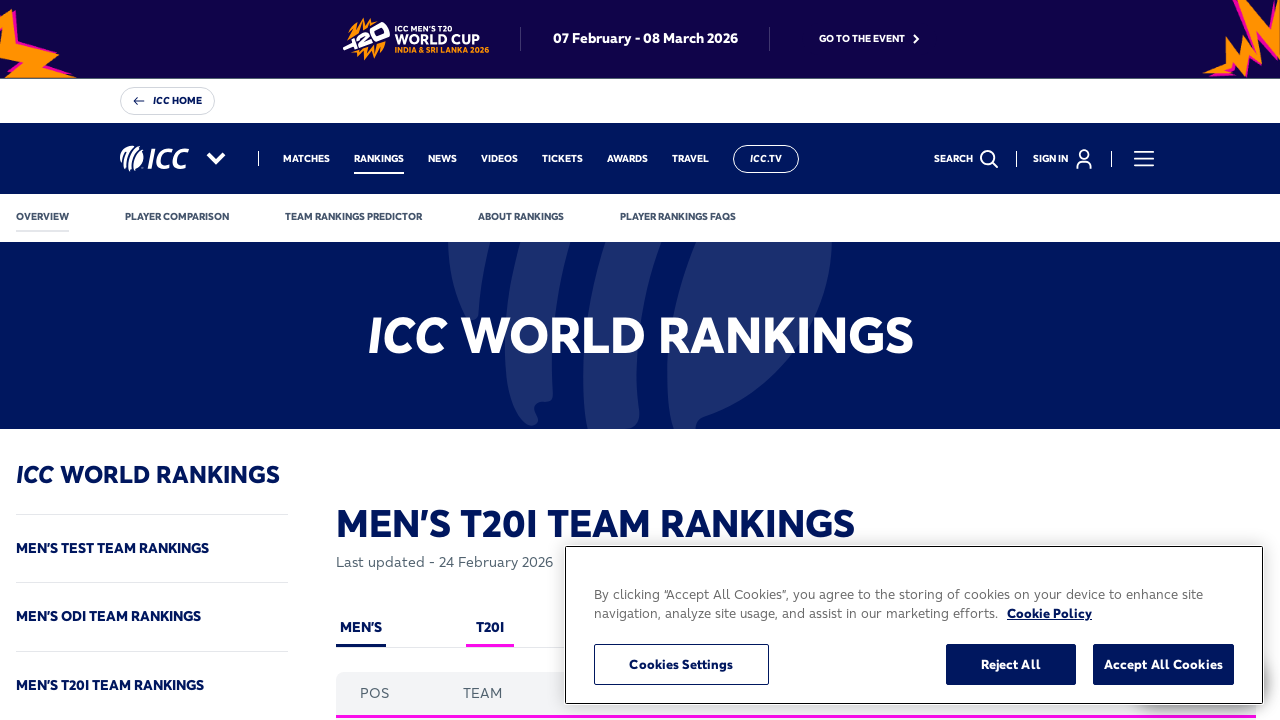

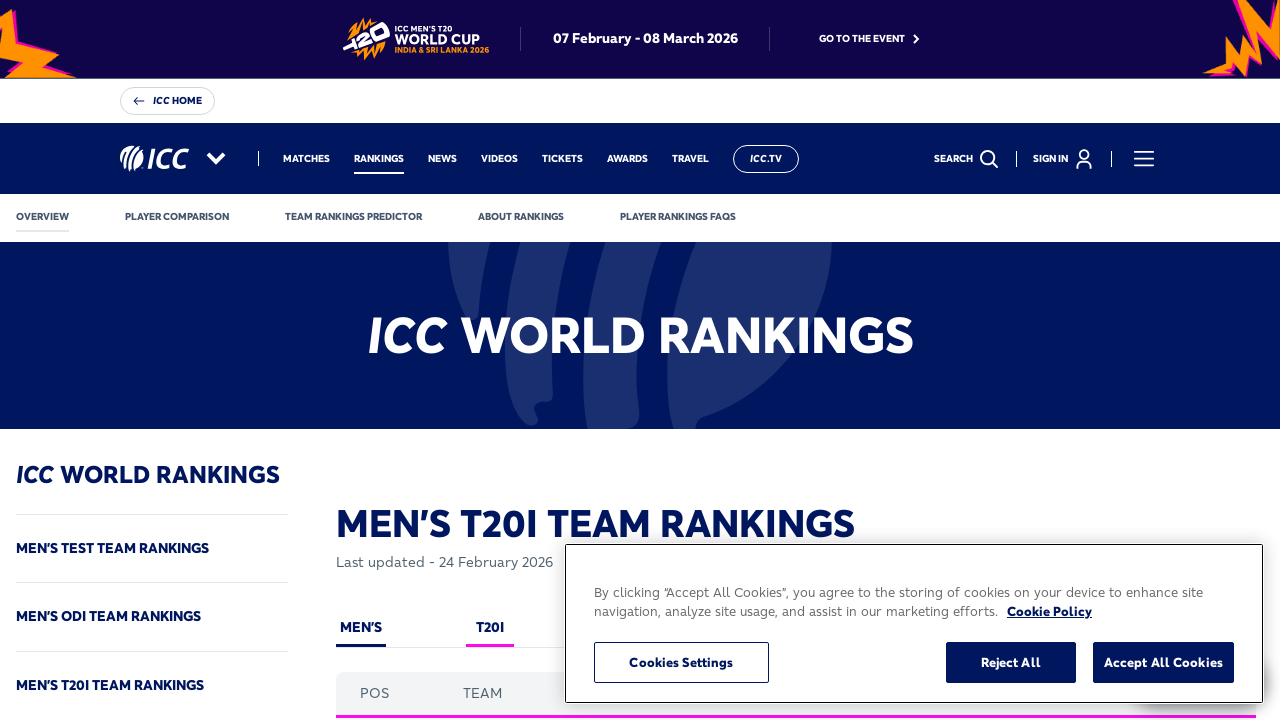